Tests working with multiple browser windows using an alternative approach - stores window references before and after clicking, then switches between windows to verify page titles.

Starting URL: https://the-internet.herokuapp.com/windows

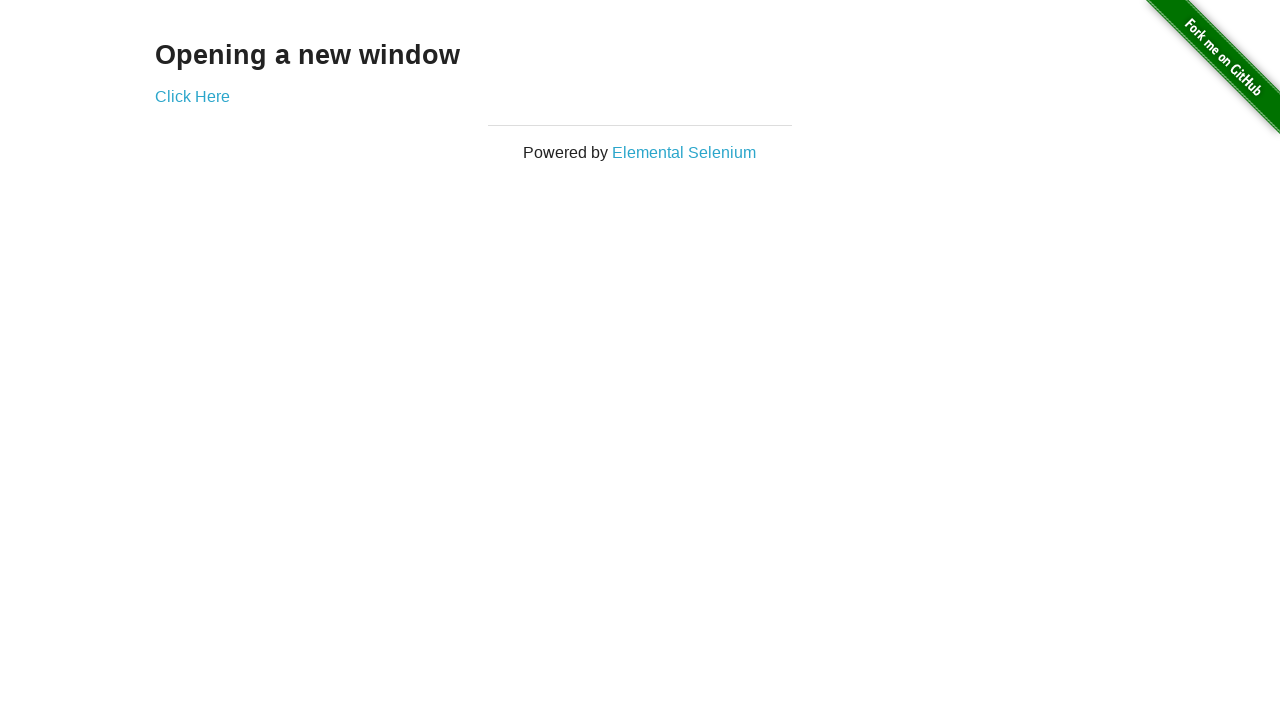

Stored reference to first page
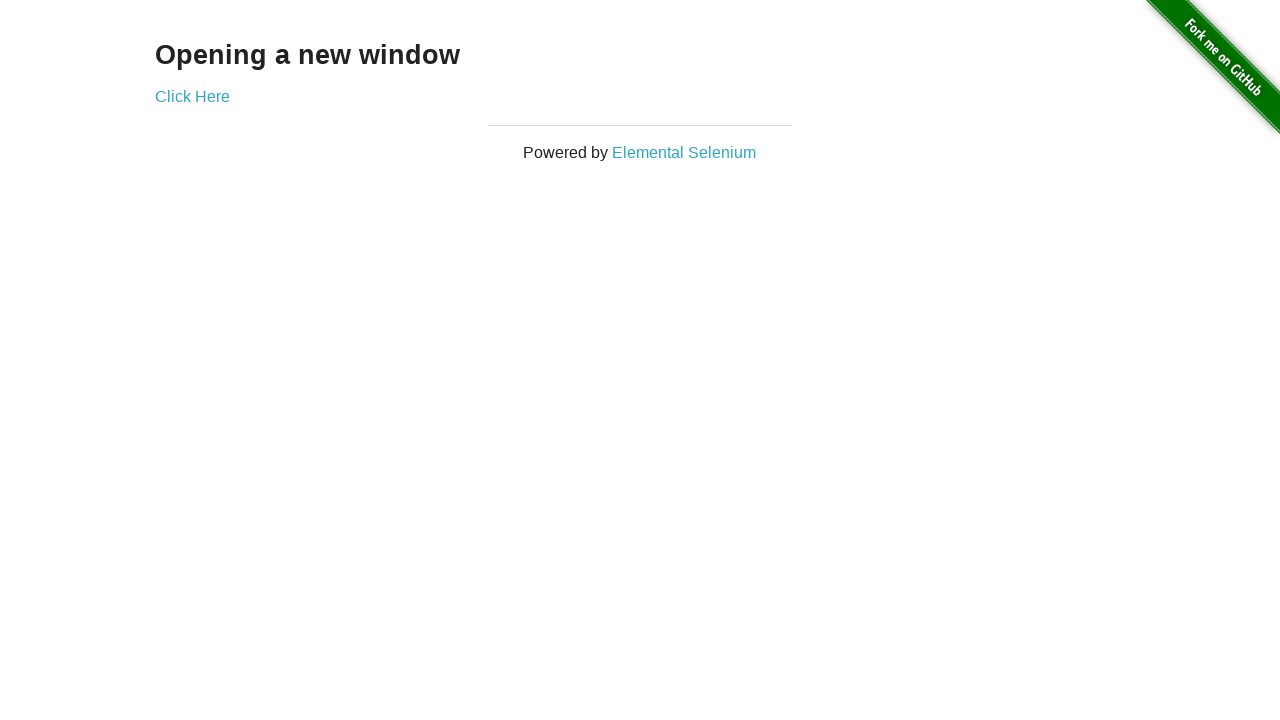

Clicked link to open new window at (192, 96) on .example a
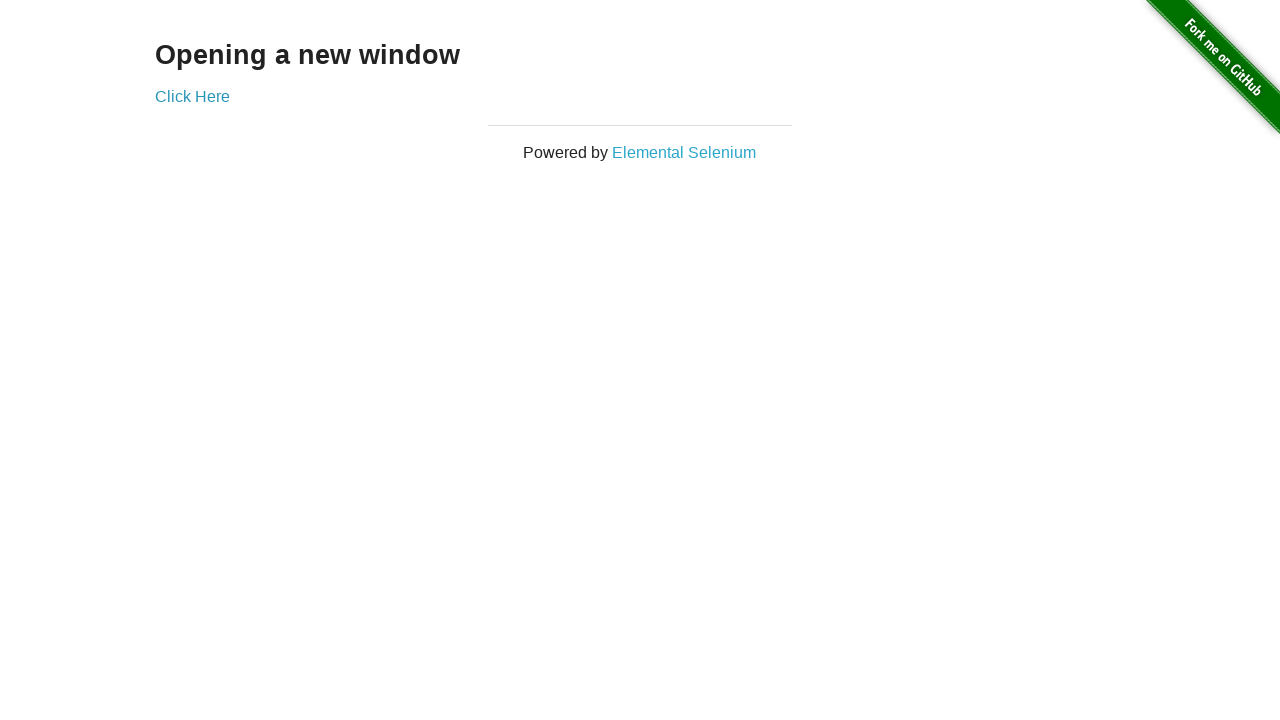

Captured new page reference
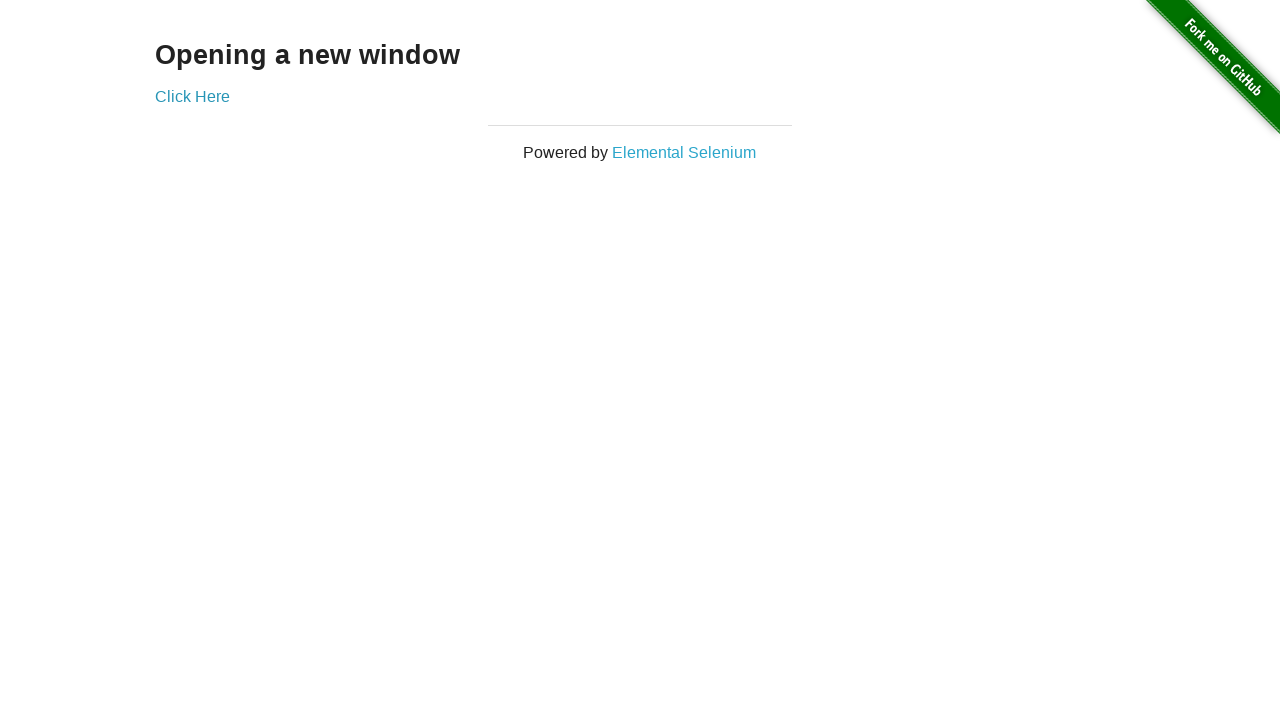

Verified first page title is 'The Internet'
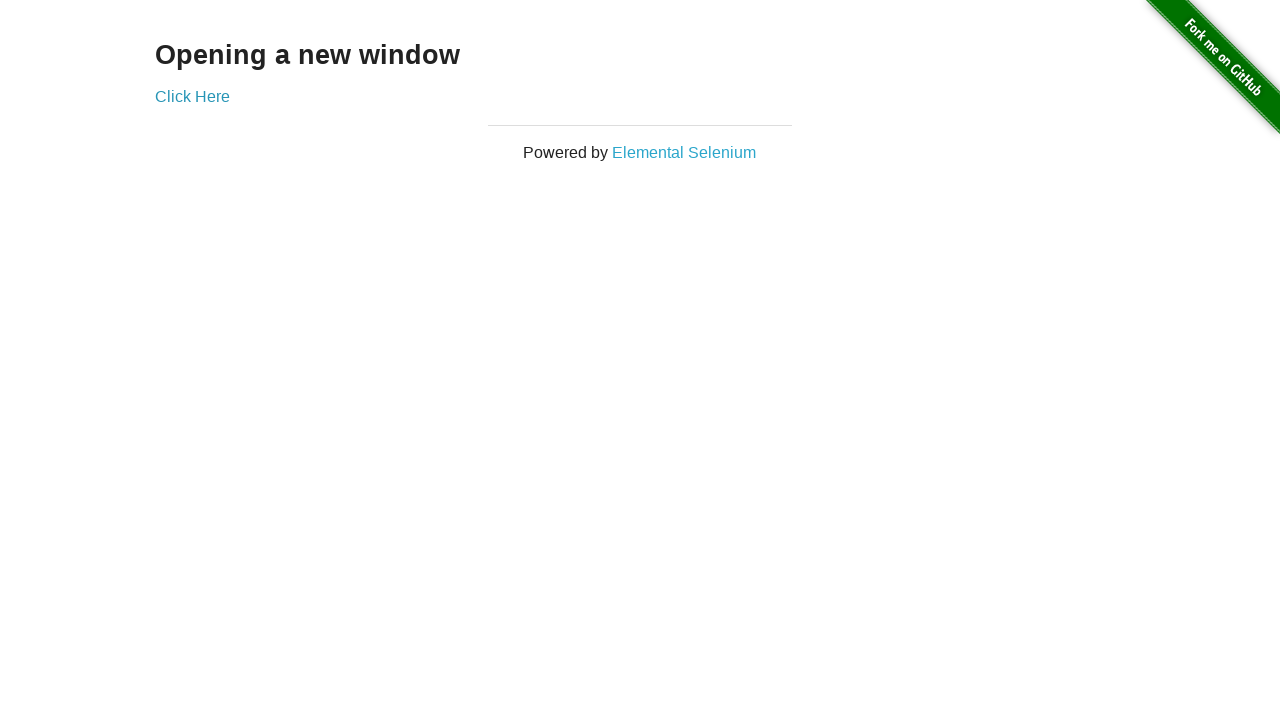

New page finished loading
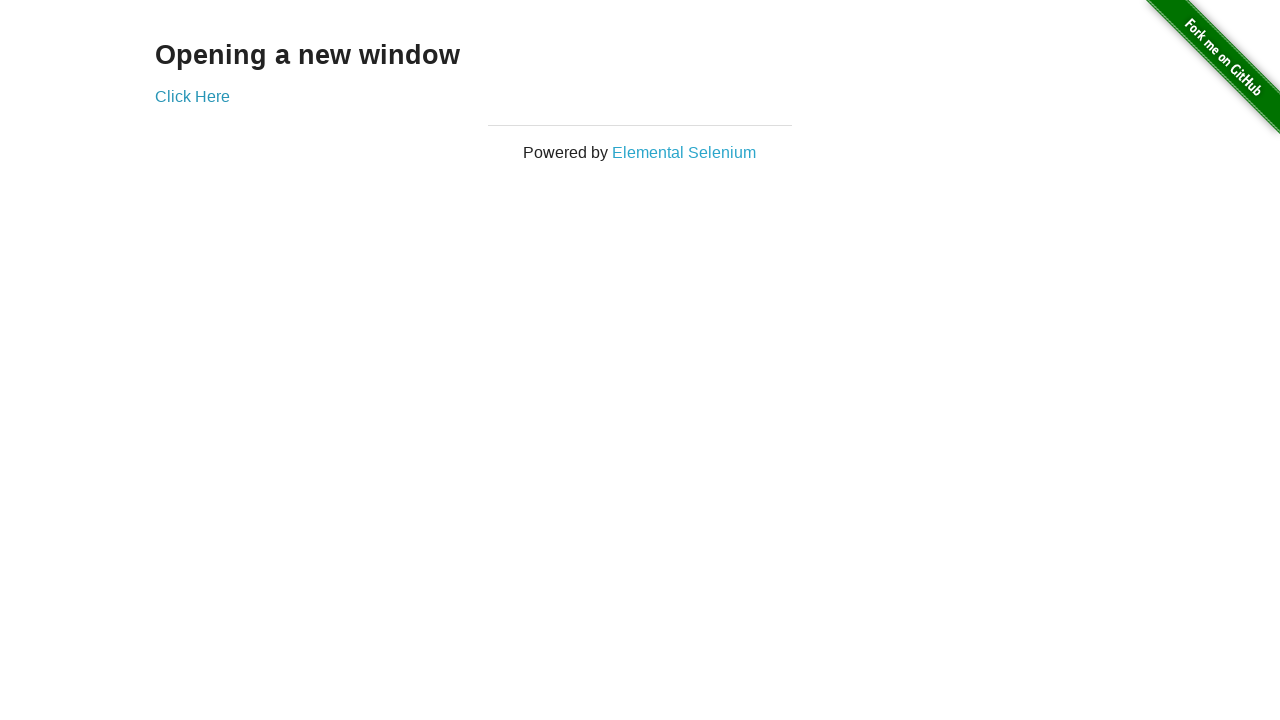

Verified new page title is 'New Window'
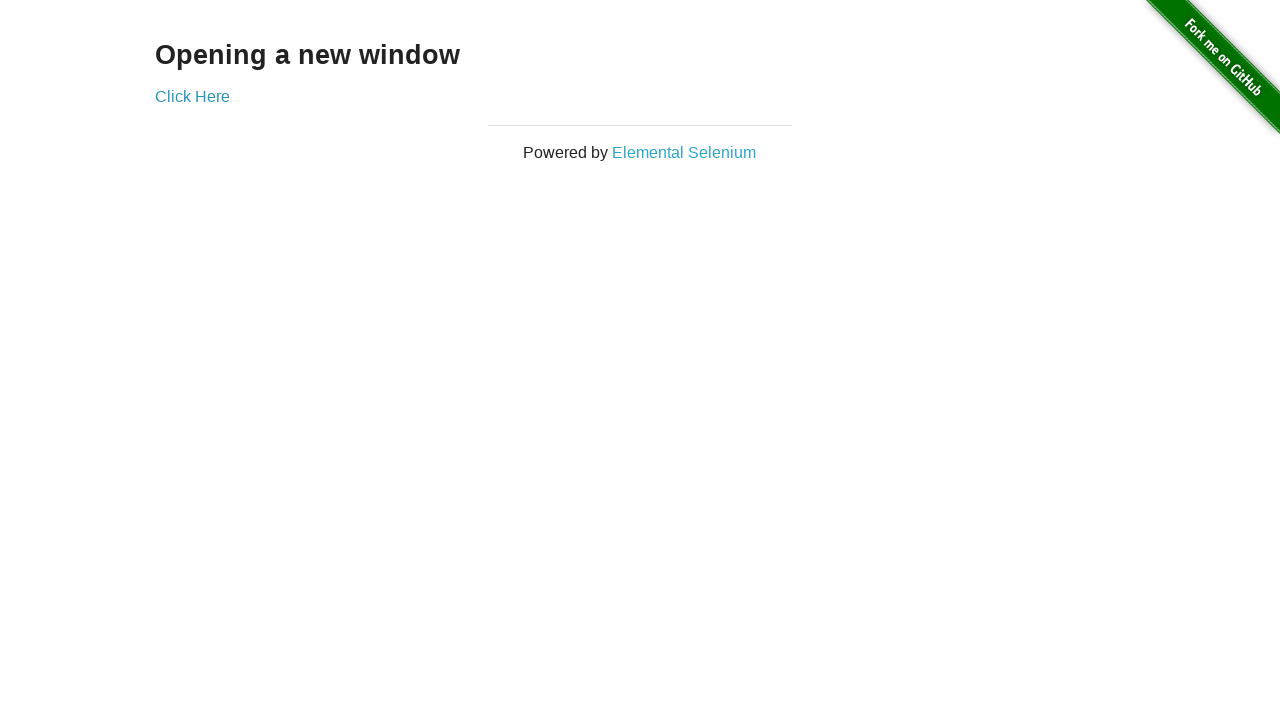

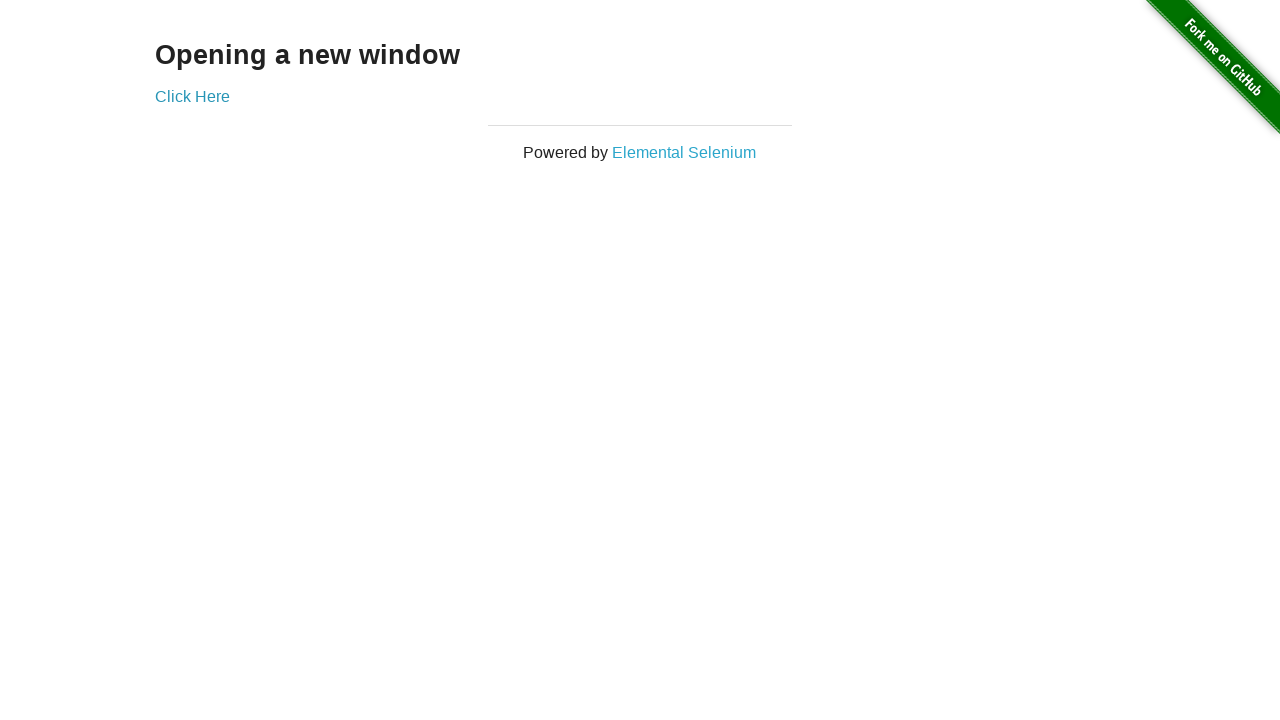